Tests adding todo items by filling the input field and pressing Enter, then verifying the items appear in the list

Starting URL: https://demo.playwright.dev/todomvc

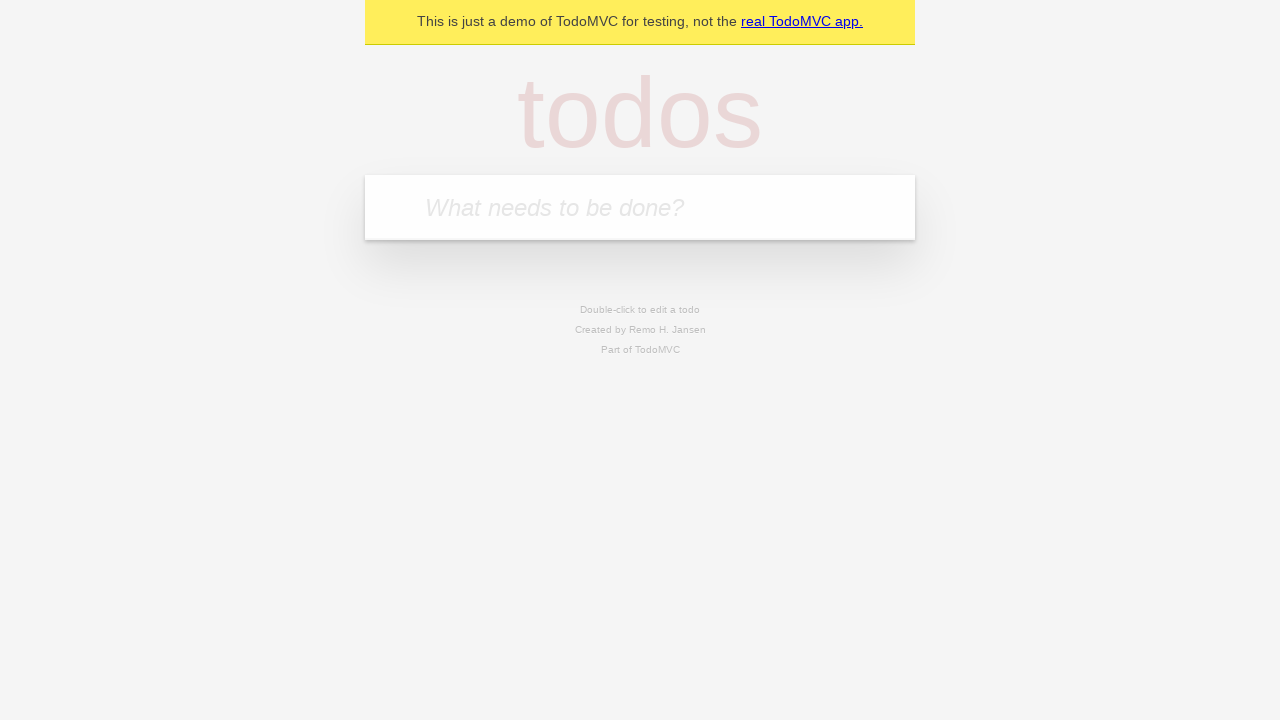

Filled todo input with 'buy some cheese' on internal:attr=[placeholder="What needs to be done?"i]
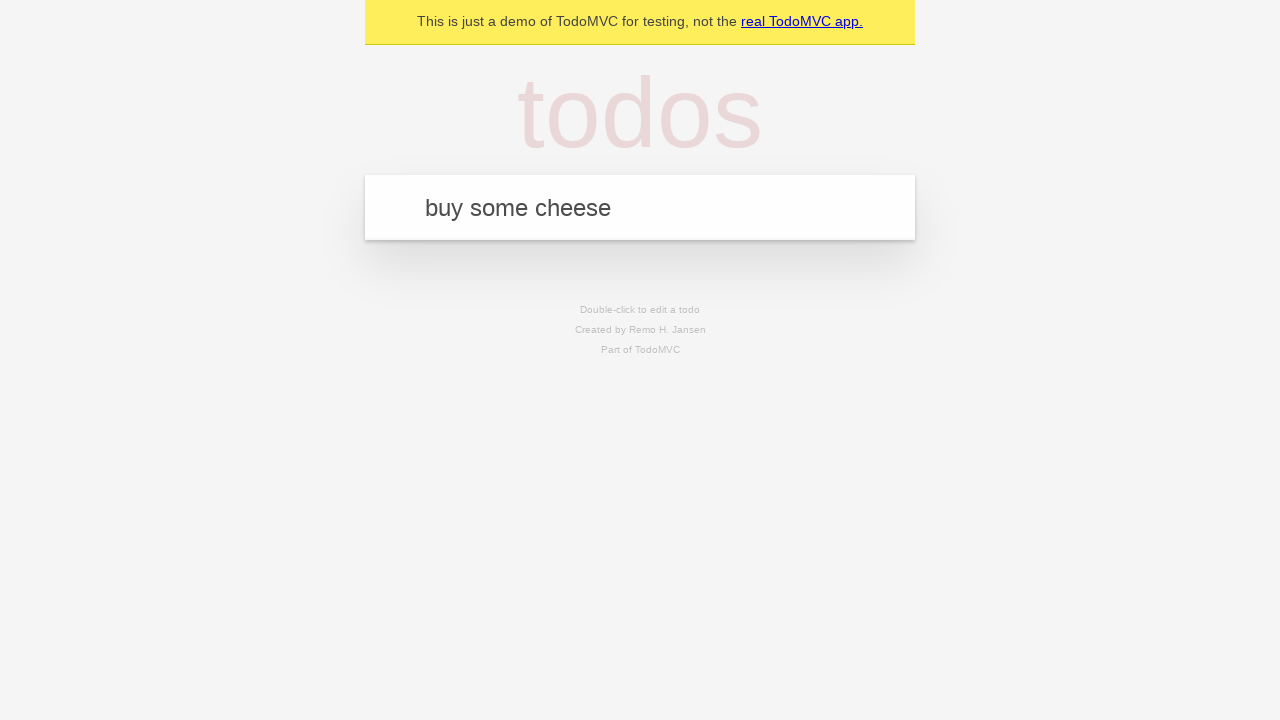

Pressed Enter to add first todo item on internal:attr=[placeholder="What needs to be done?"i]
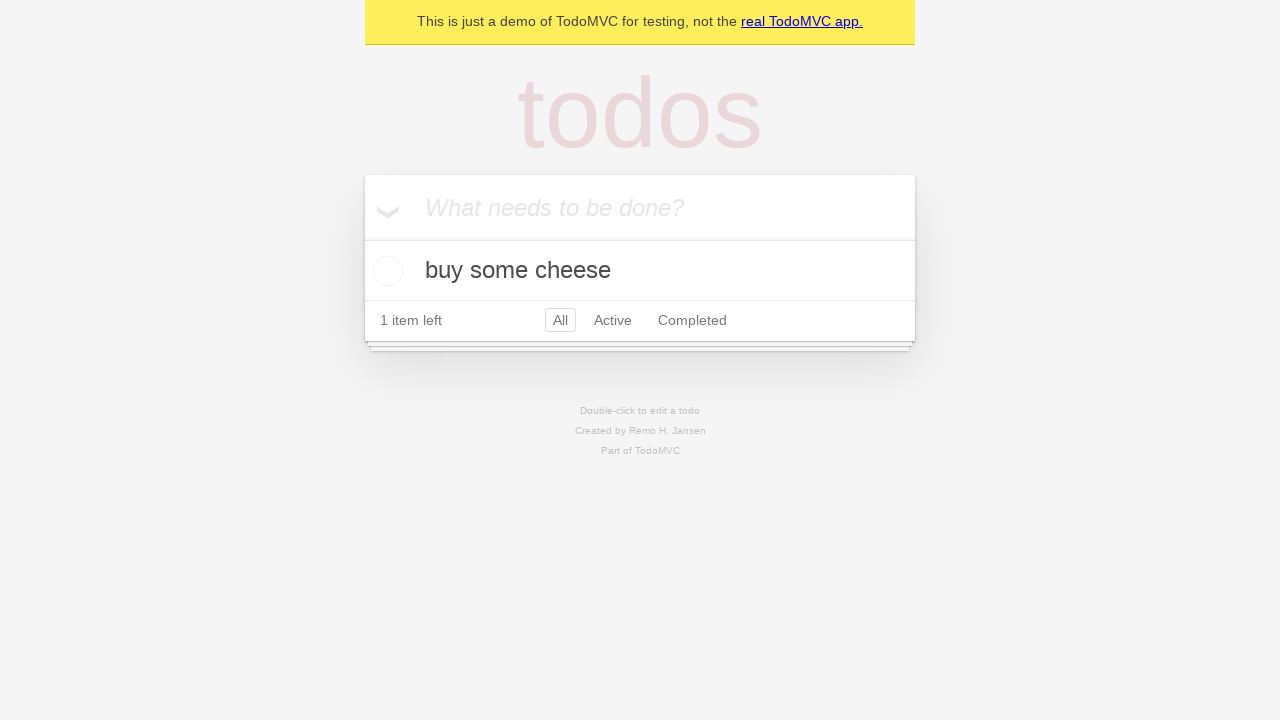

Waited for first todo item to appear in list
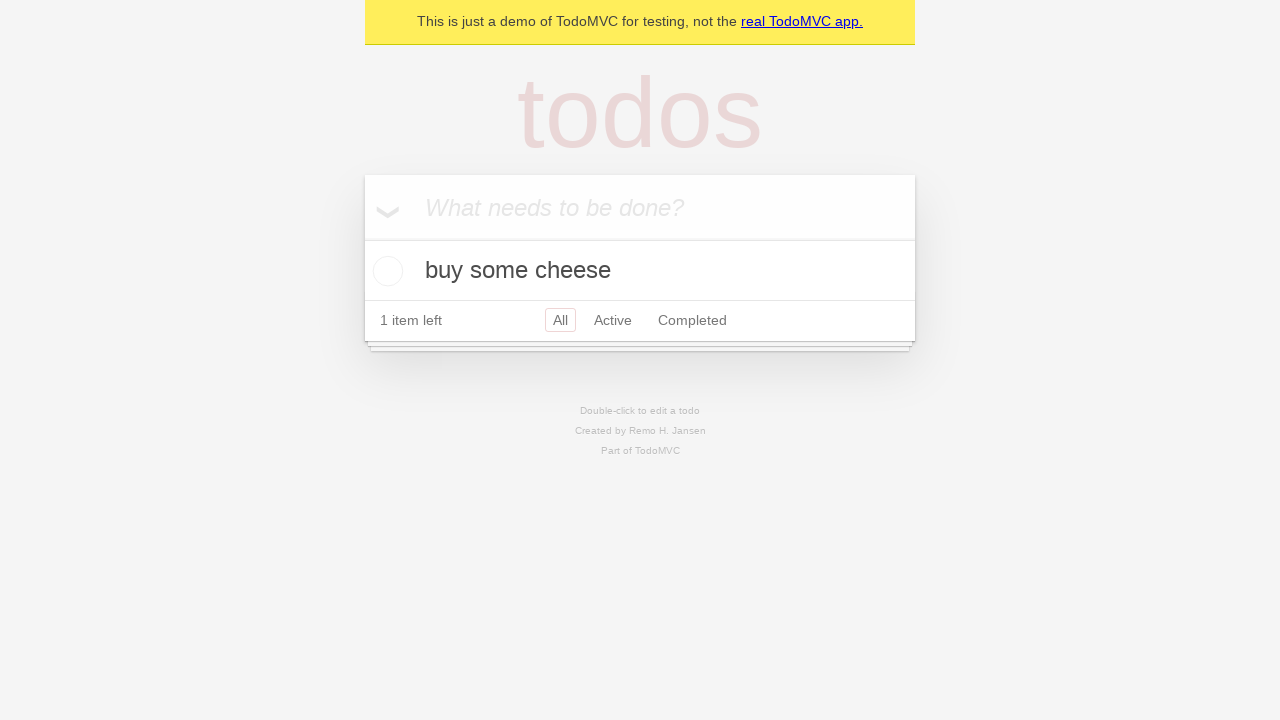

Filled todo input with 'feed the cat' on internal:attr=[placeholder="What needs to be done?"i]
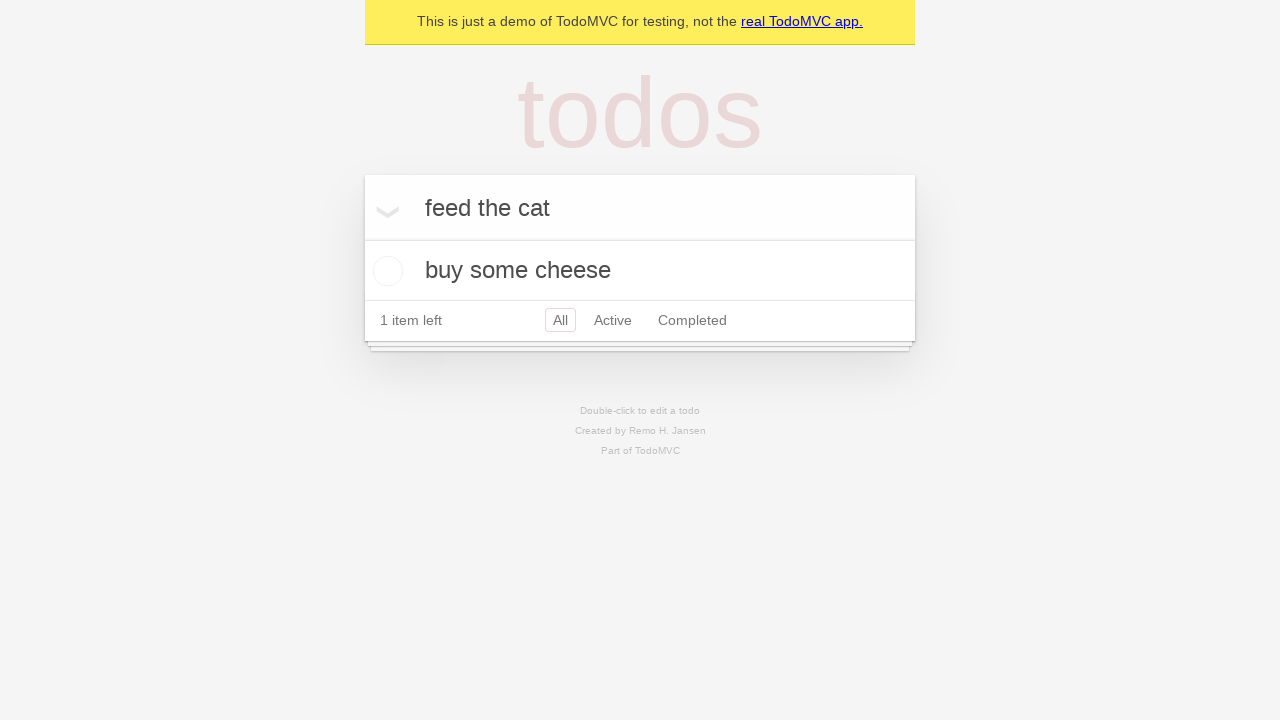

Pressed Enter to add second todo item on internal:attr=[placeholder="What needs to be done?"i]
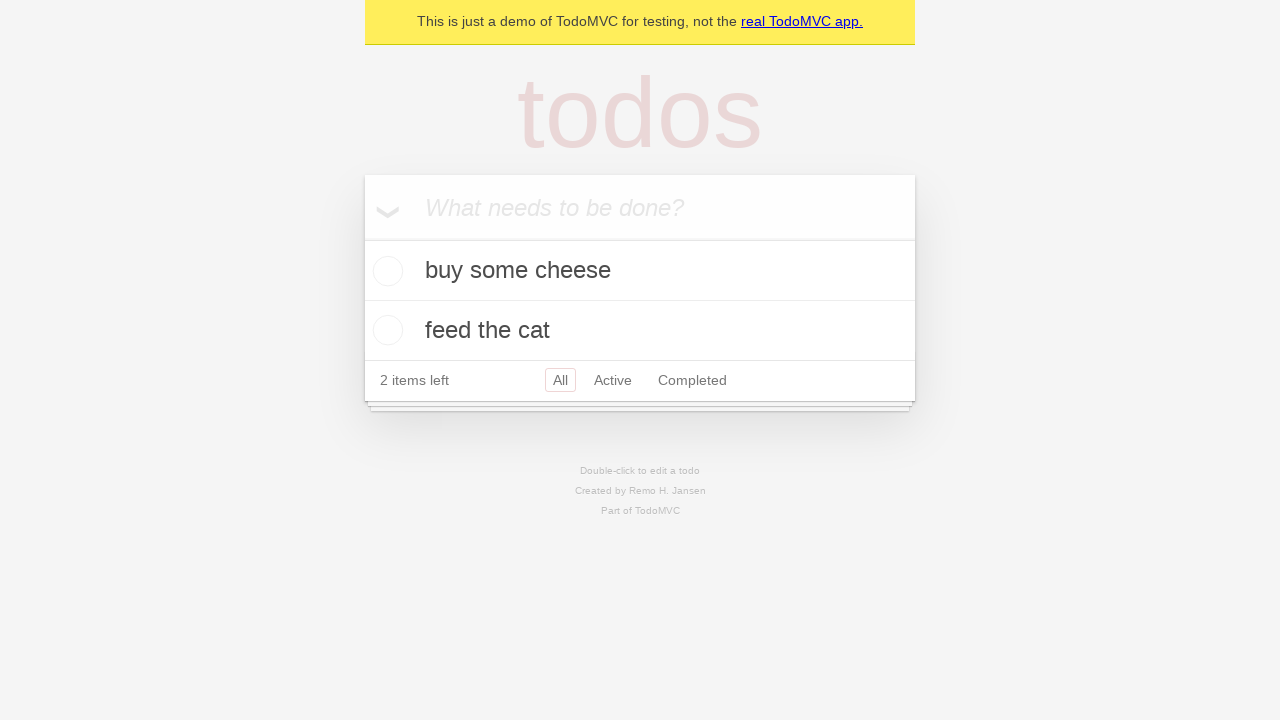

Waited for second todo item to appear in list
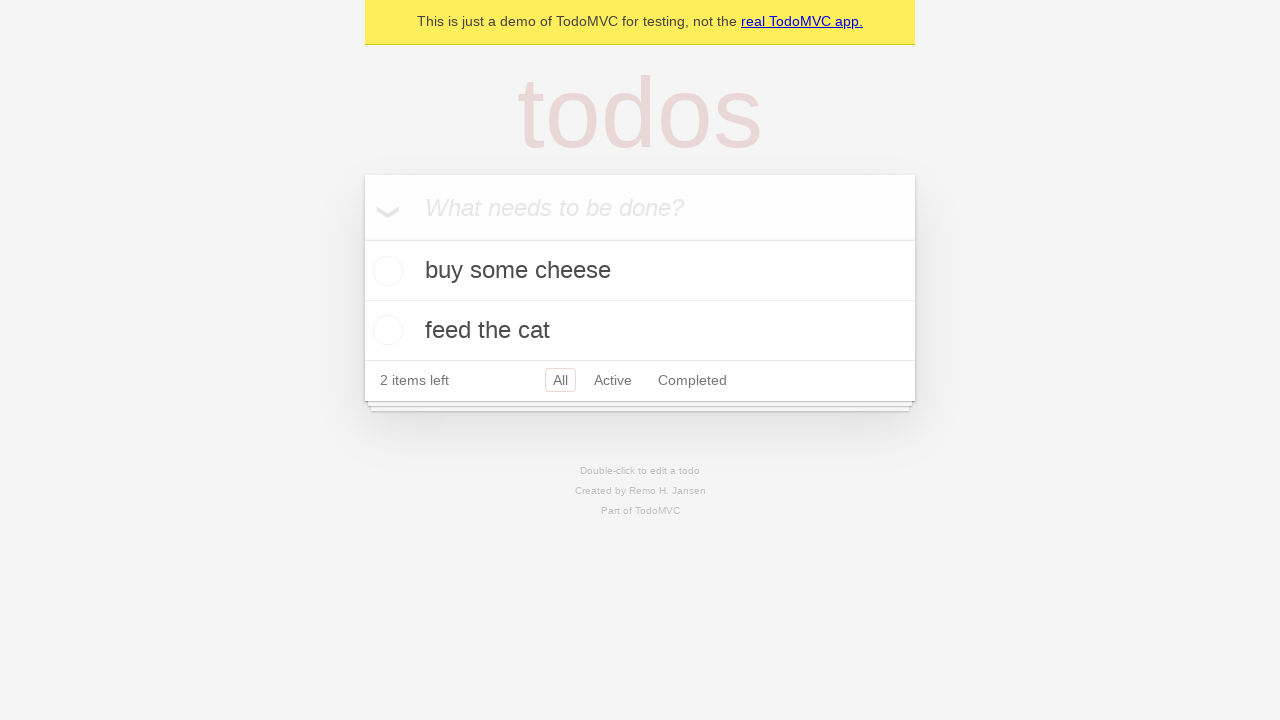

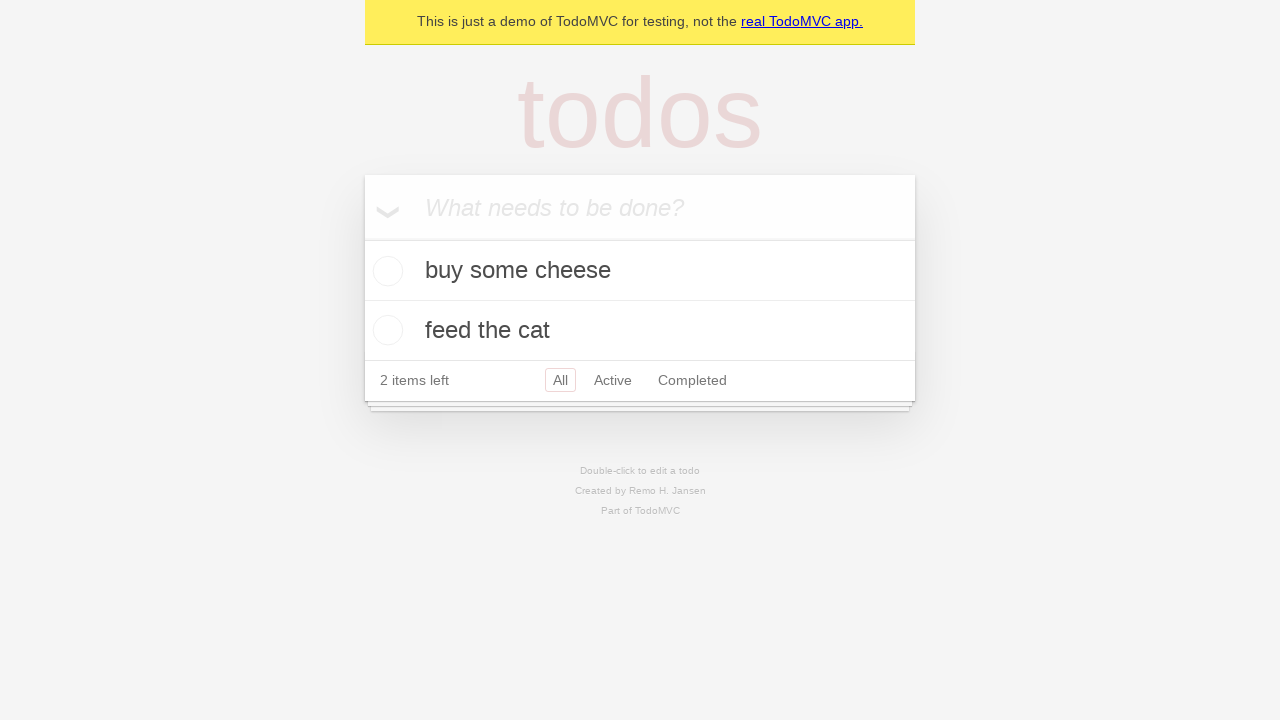